Tests that no selection message is displayed when no radio button is selected

Starting URL: https://demoqa.com/elements

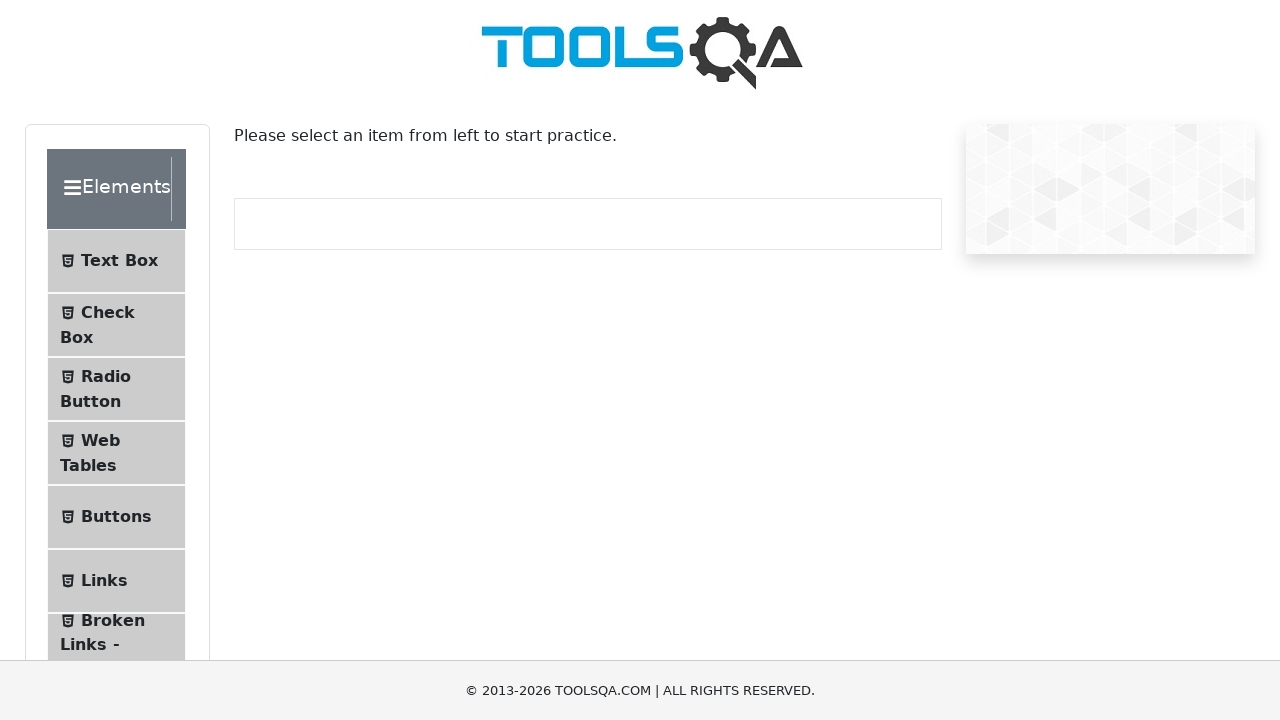

Clicked on Radio Button menu item at (116, 389) on #item-2
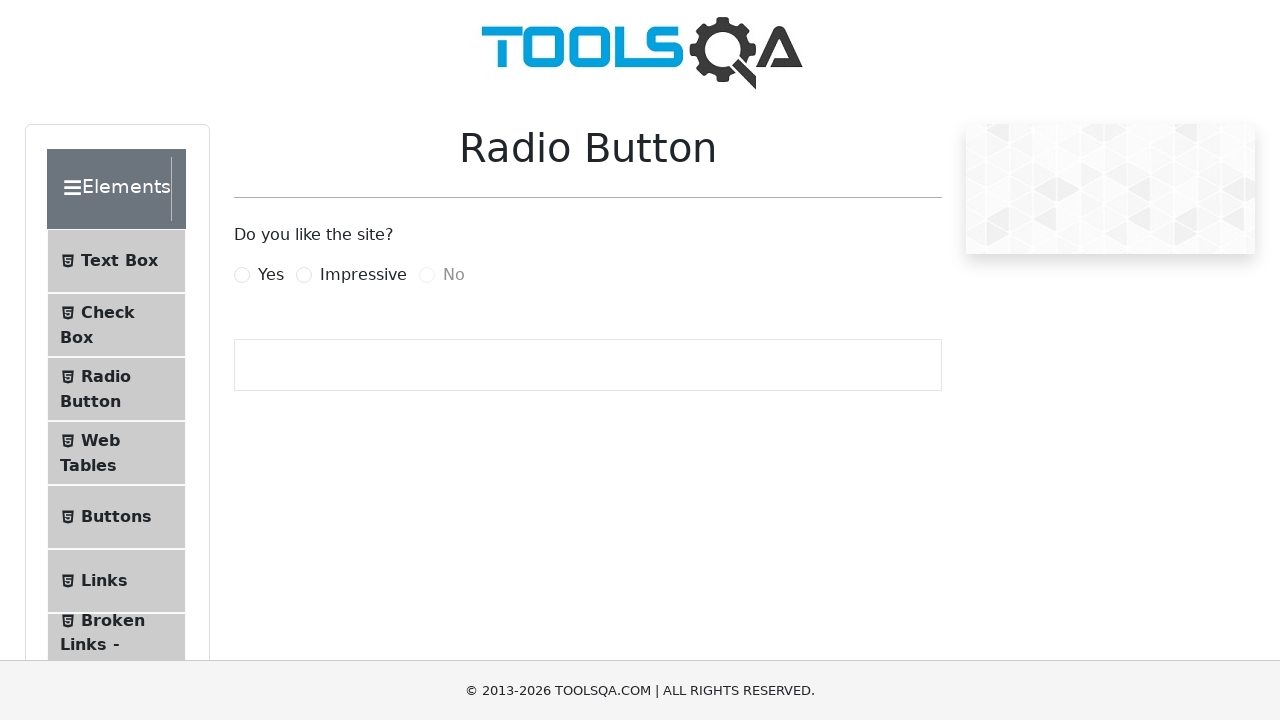

Radio button elements loaded on page
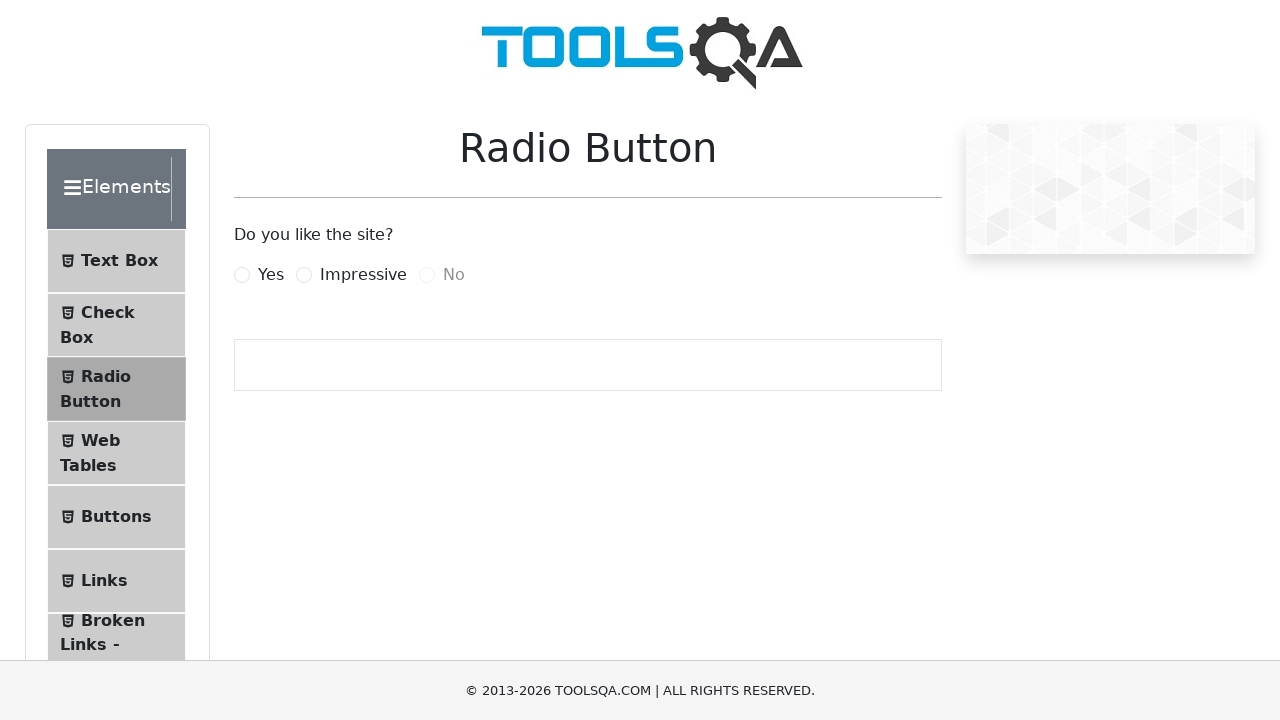

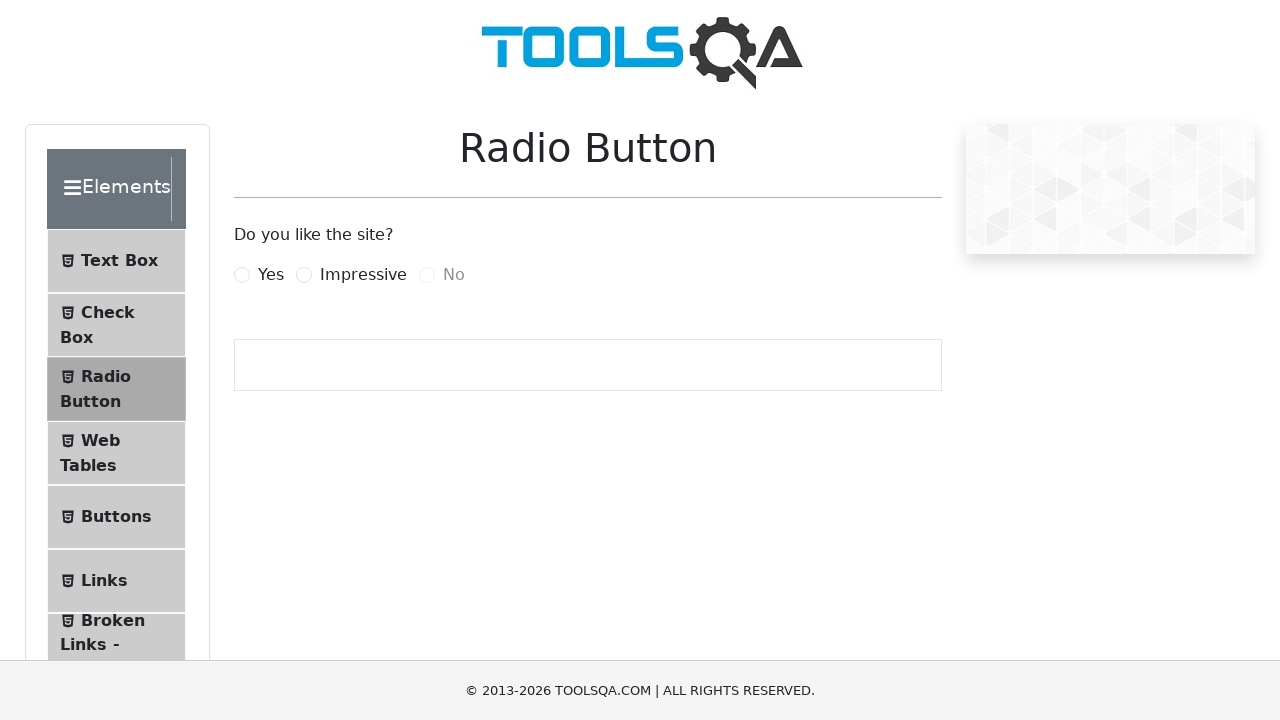